Tests right-click functionality by right-clicking a button and verifying the confirmation message appears

Starting URL: https://demoqa.com/buttons

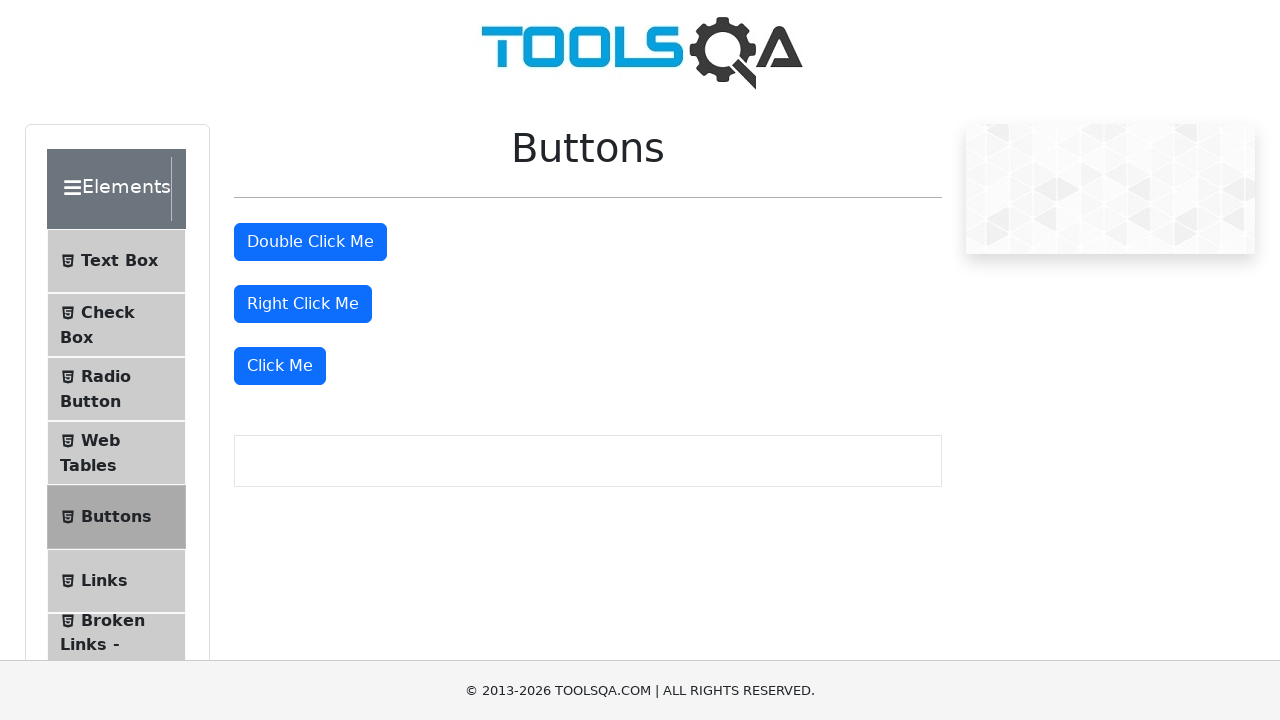

Right-clicked the right click button at (303, 304) on [id="rightClickBtn"]
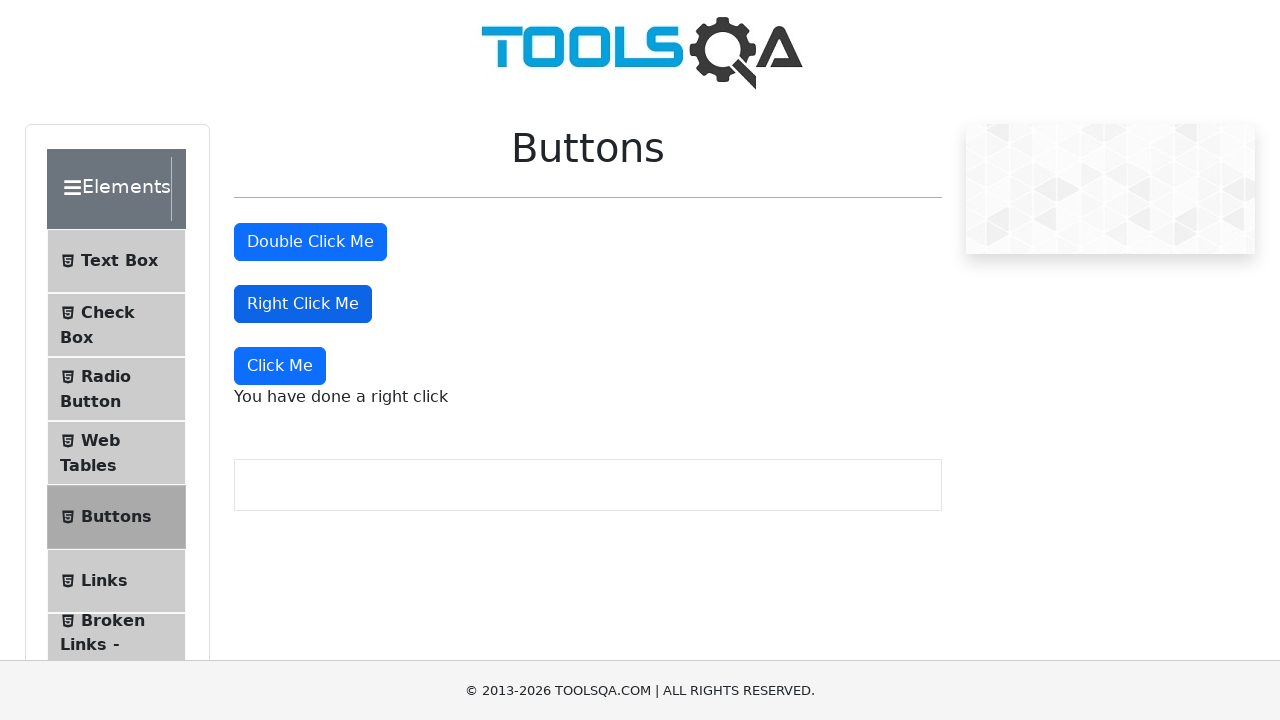

Right click confirmation message appeared
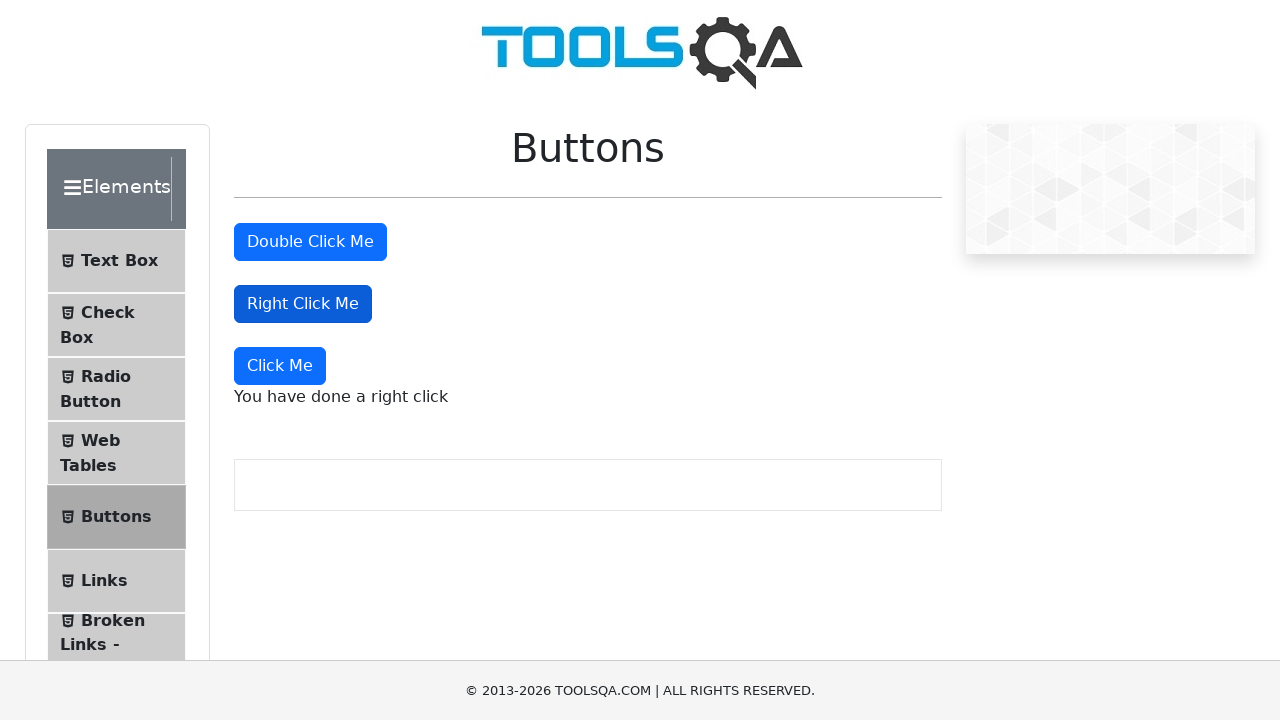

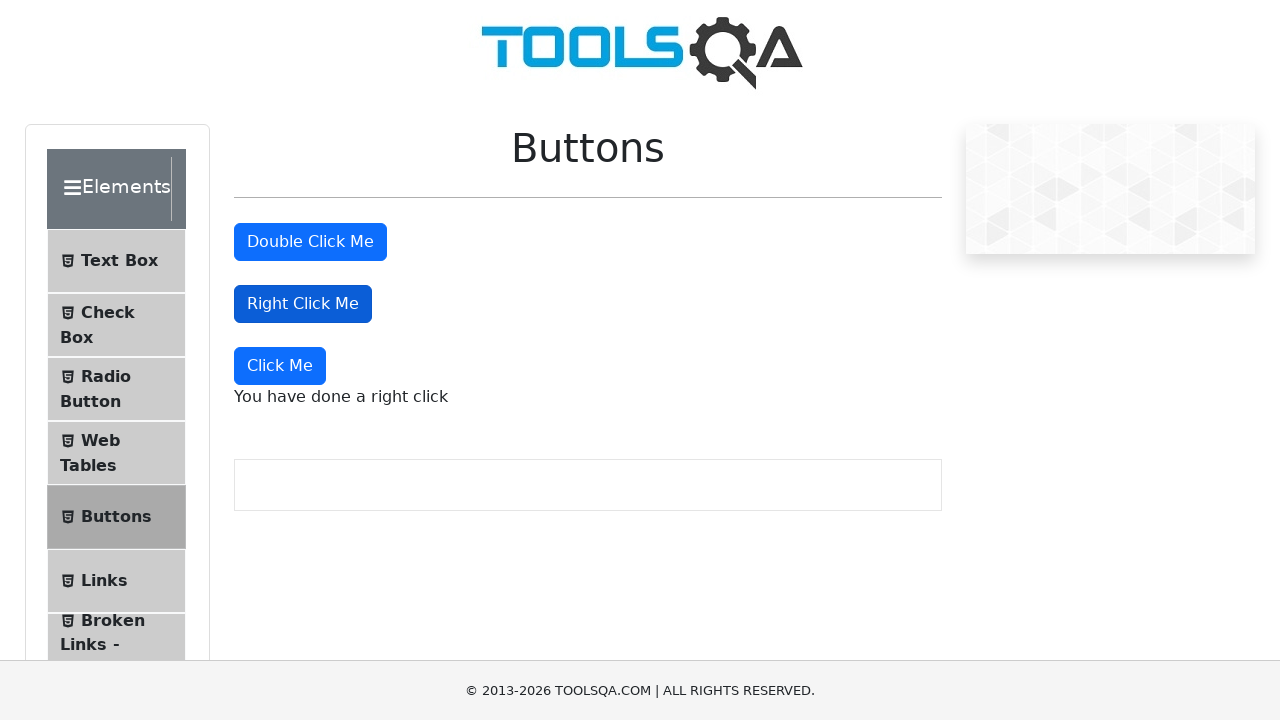